Tests Vue.js dropdown component by selecting different options from a custom dropdown menu.

Starting URL: https://mikerodham.github.io/vue-dropdowns

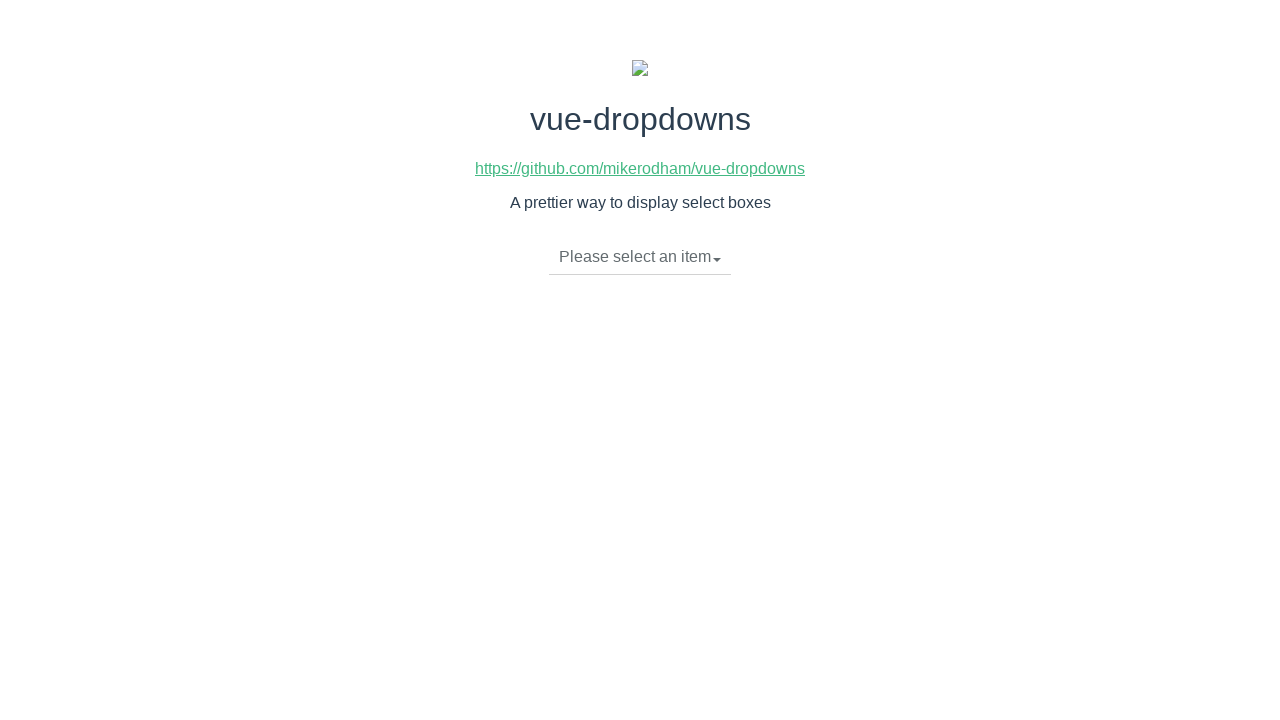

Clicked dropdown toggle to open menu at (640, 257) on li.dropdown-toggle
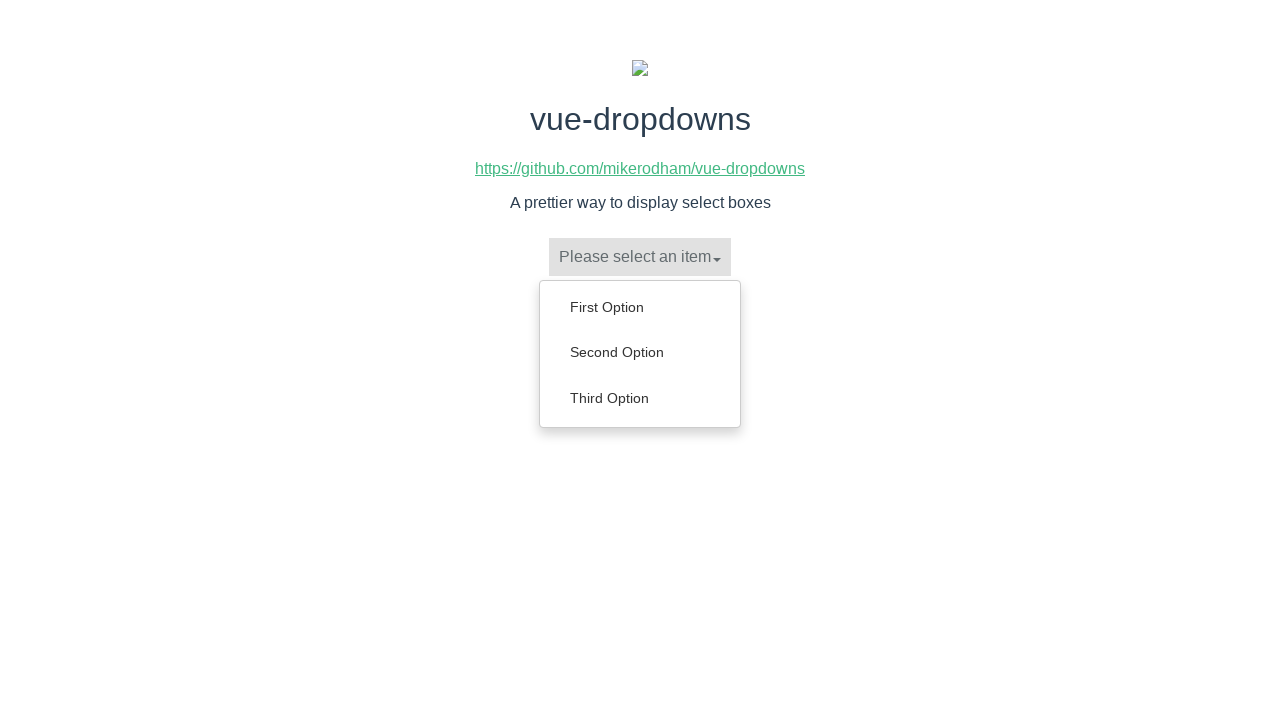

Dropdown menu items loaded
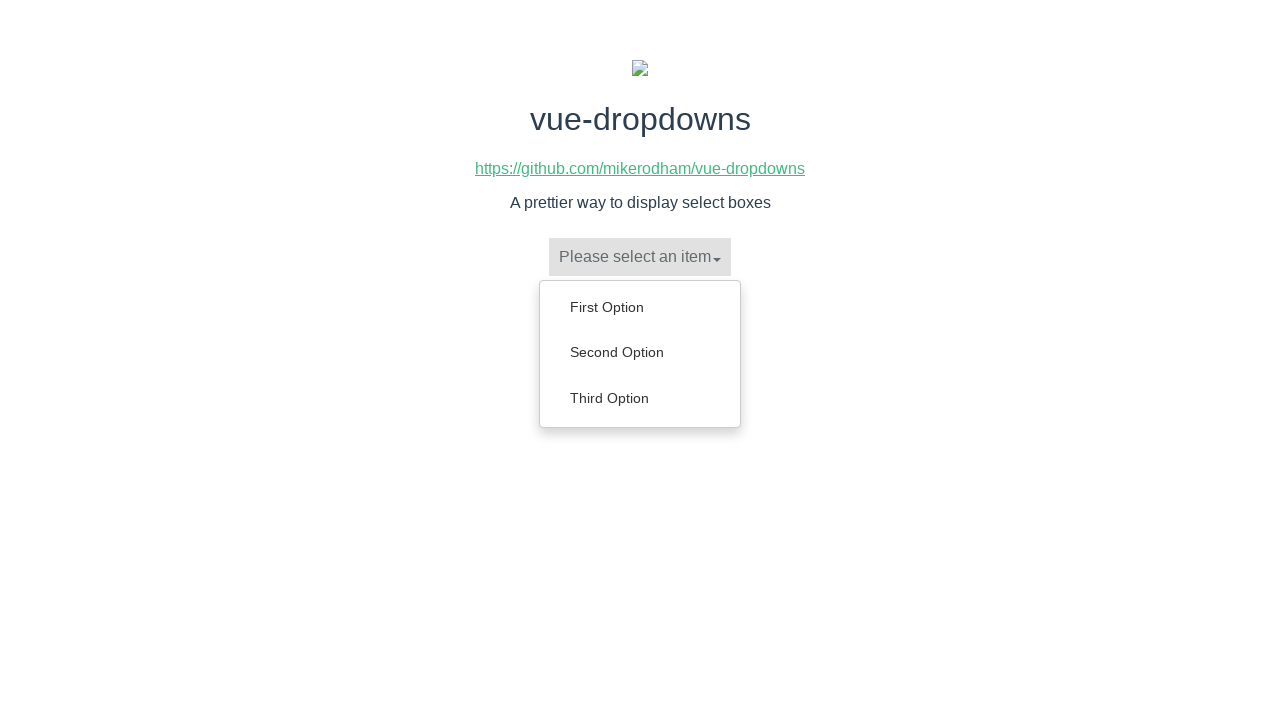

Selected 'First Option' from dropdown at (640, 307) on ul.dropdown-menu > li:has-text('First Option')
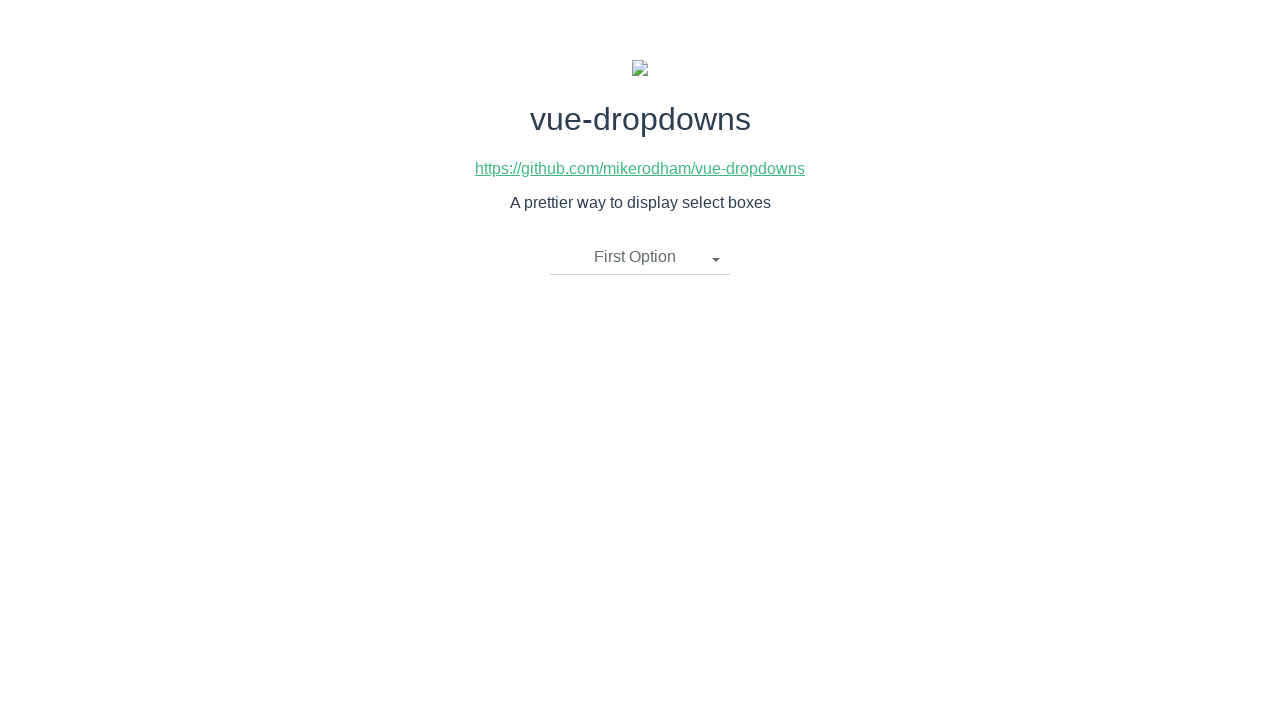

Clicked dropdown toggle to open menu at (640, 257) on li.dropdown-toggle
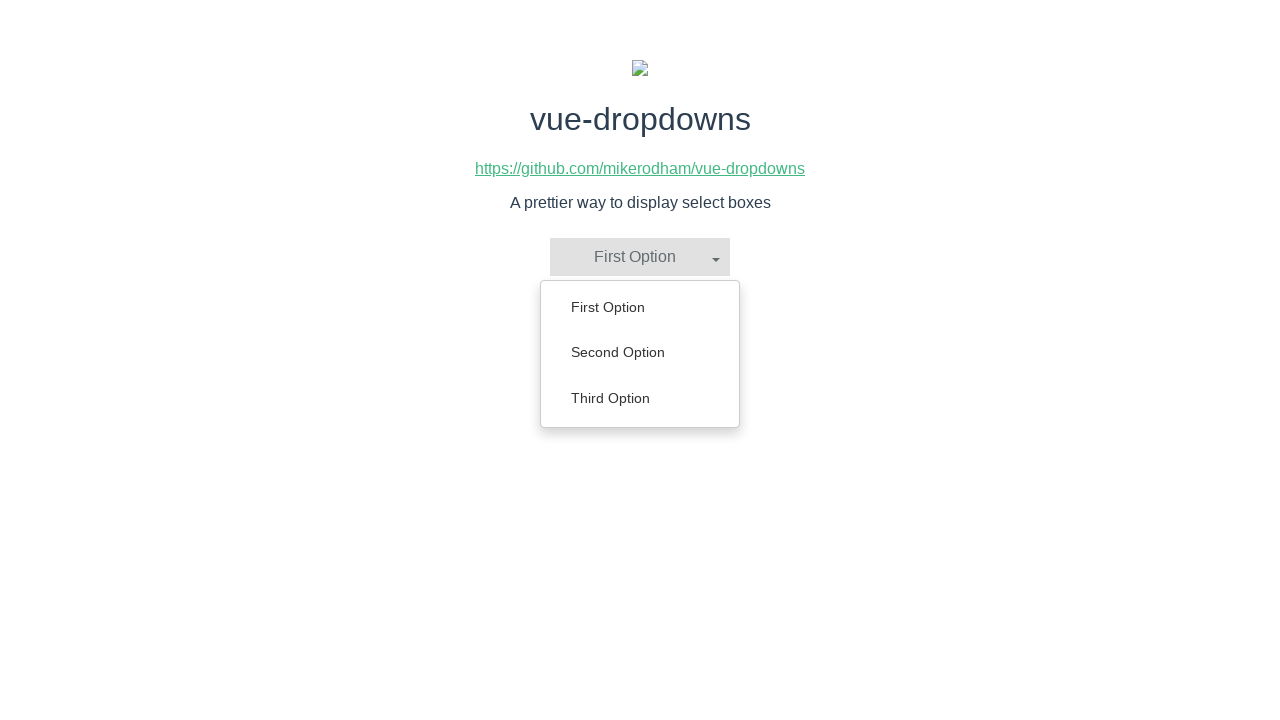

Dropdown menu items loaded
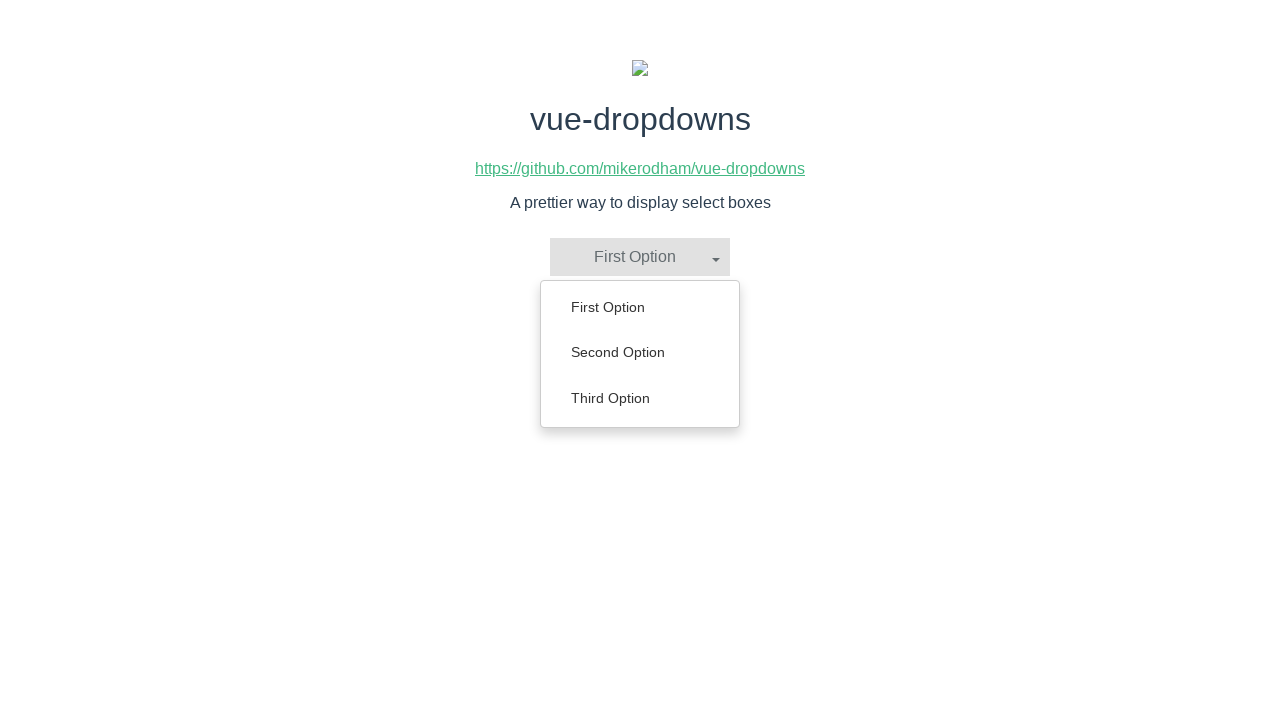

Selected 'Second Option' from dropdown at (640, 352) on ul.dropdown-menu > li:has-text('Second Option')
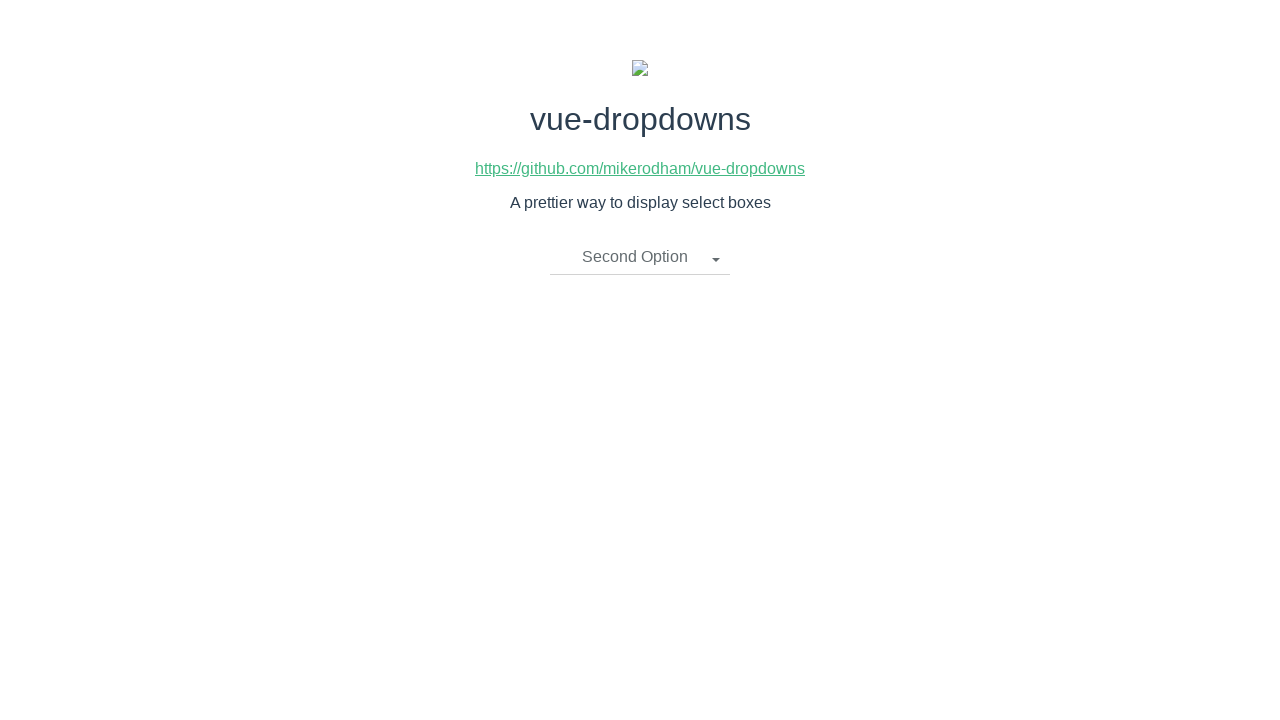

Clicked dropdown toggle to open menu at (640, 257) on li.dropdown-toggle
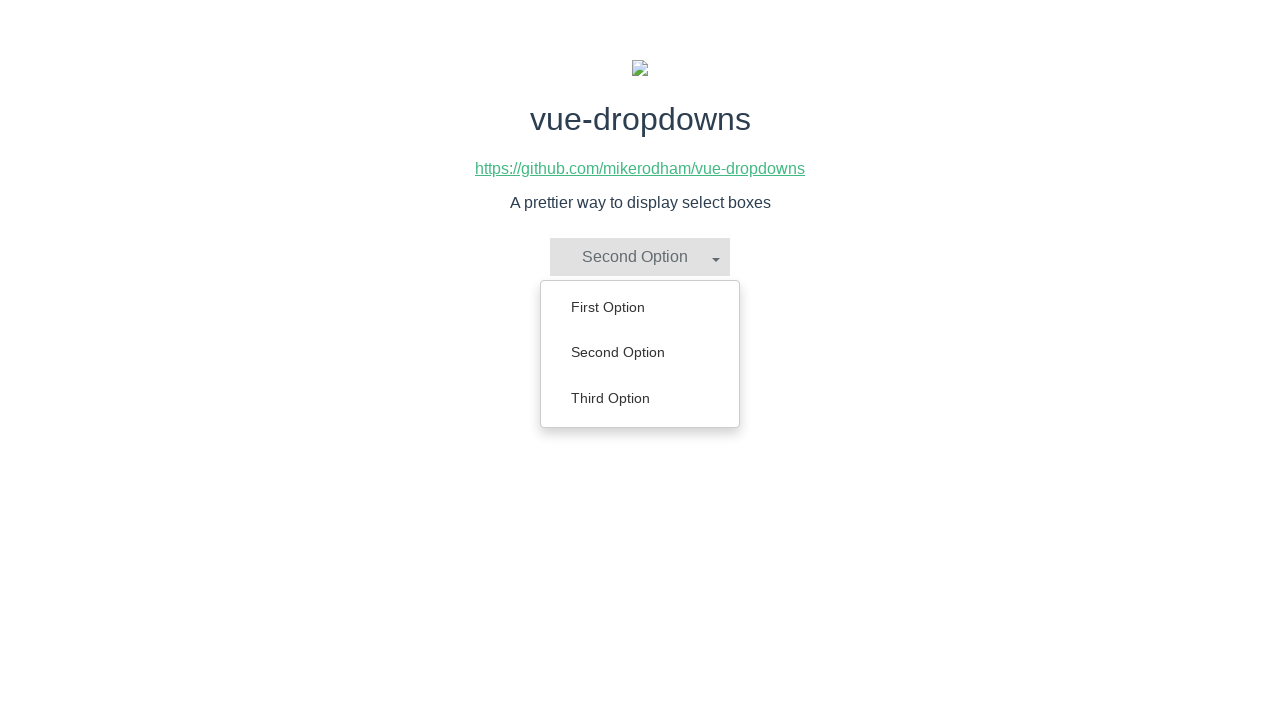

Dropdown menu items loaded
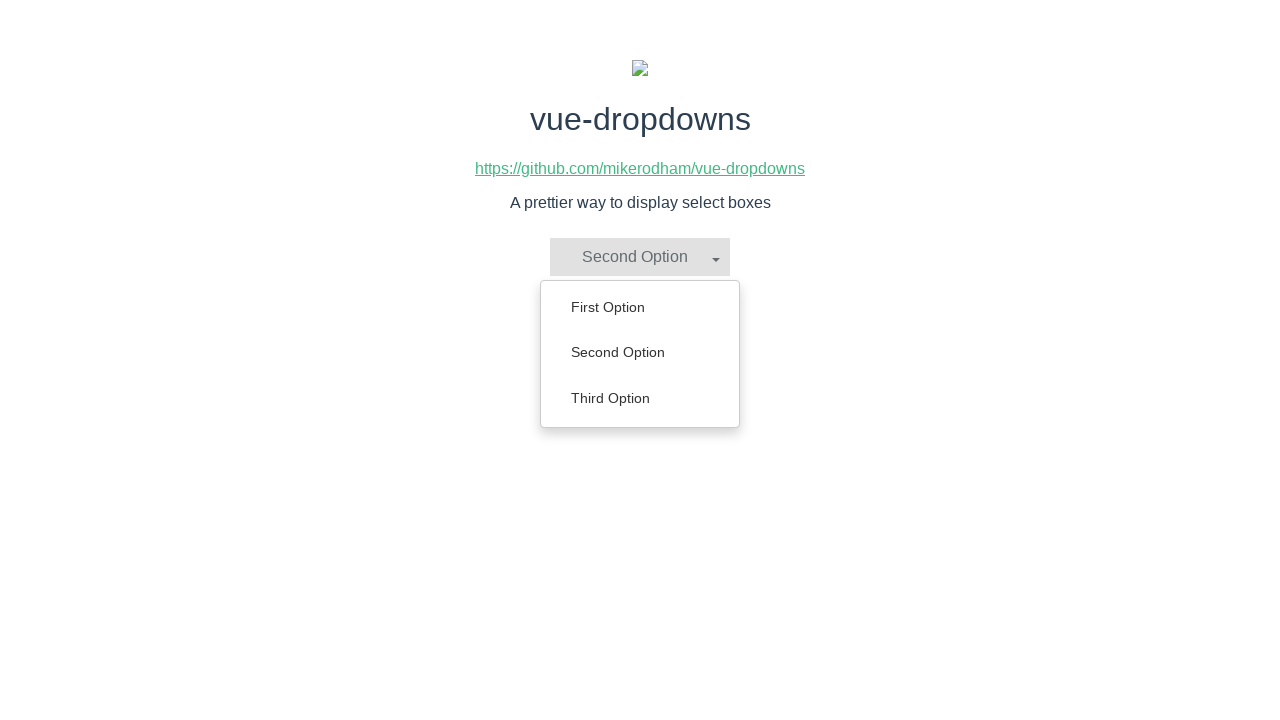

Selected 'Third Option' from dropdown at (640, 398) on ul.dropdown-menu > li:has-text('Third Option')
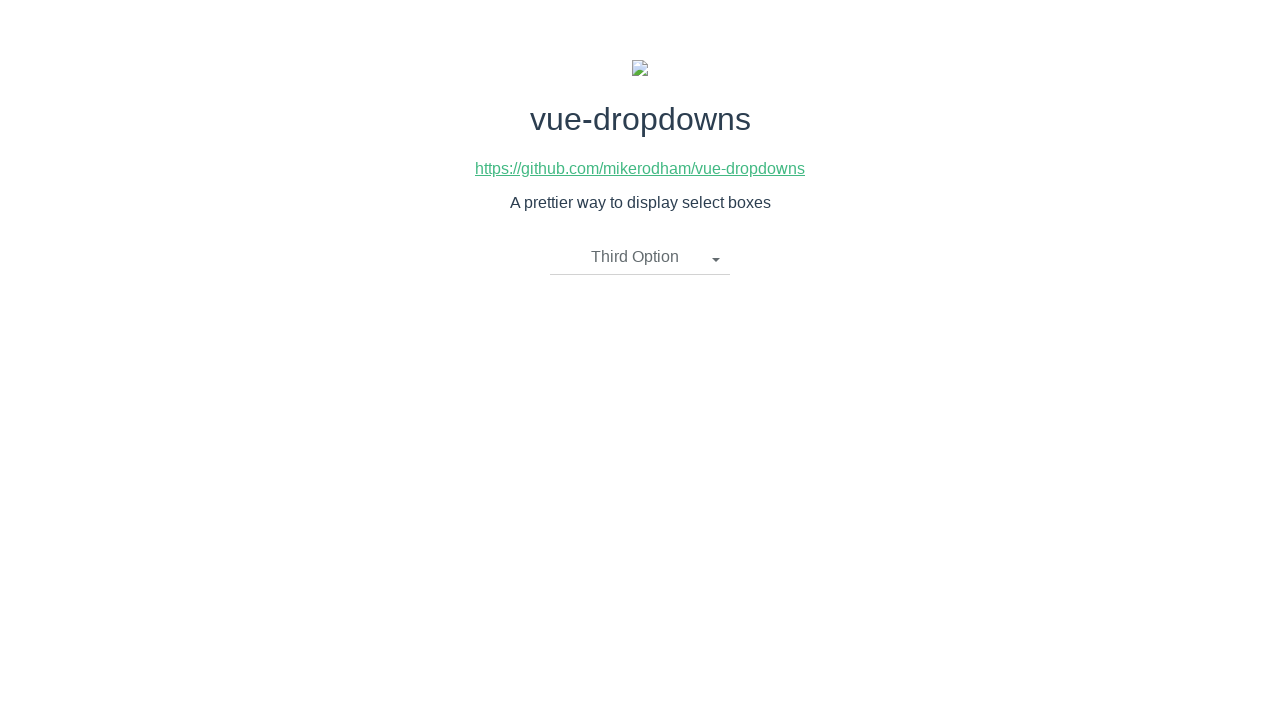

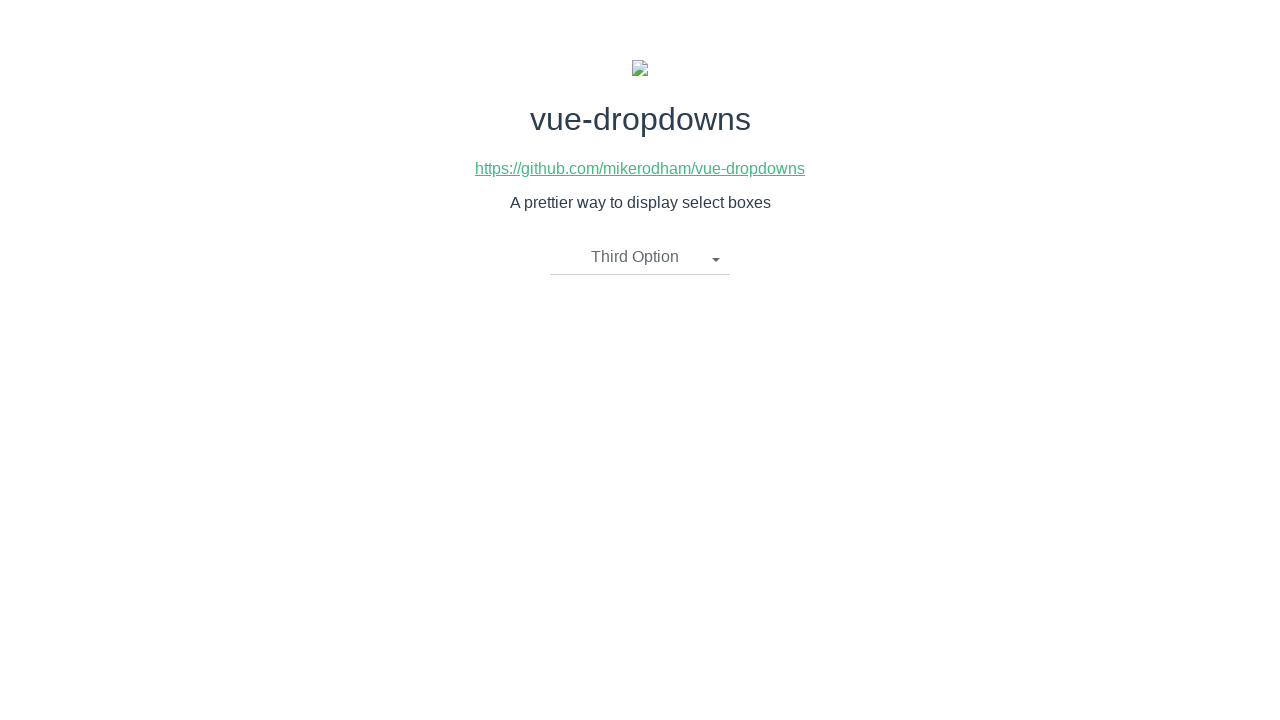